Tests selecting an option from a dropdown menu and verifying the selection was successful

Starting URL: http://the-internet.herokuapp.com/dropdown

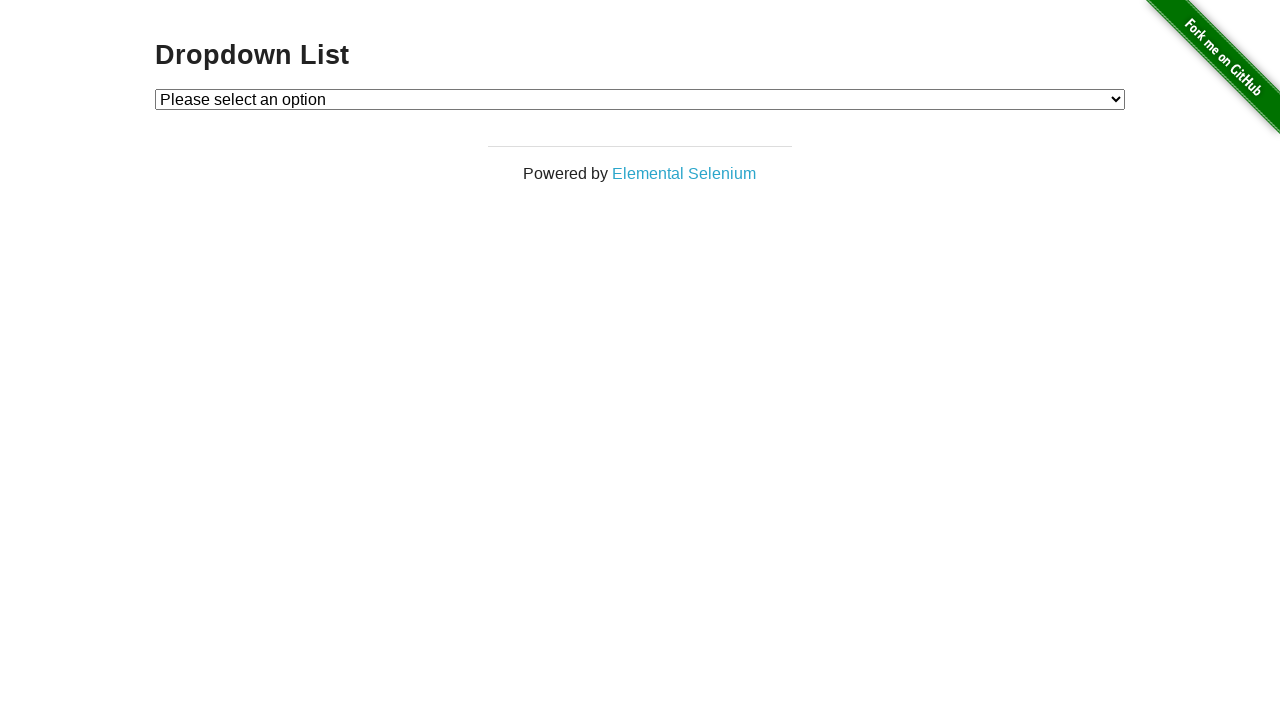

Navigated to dropdown page
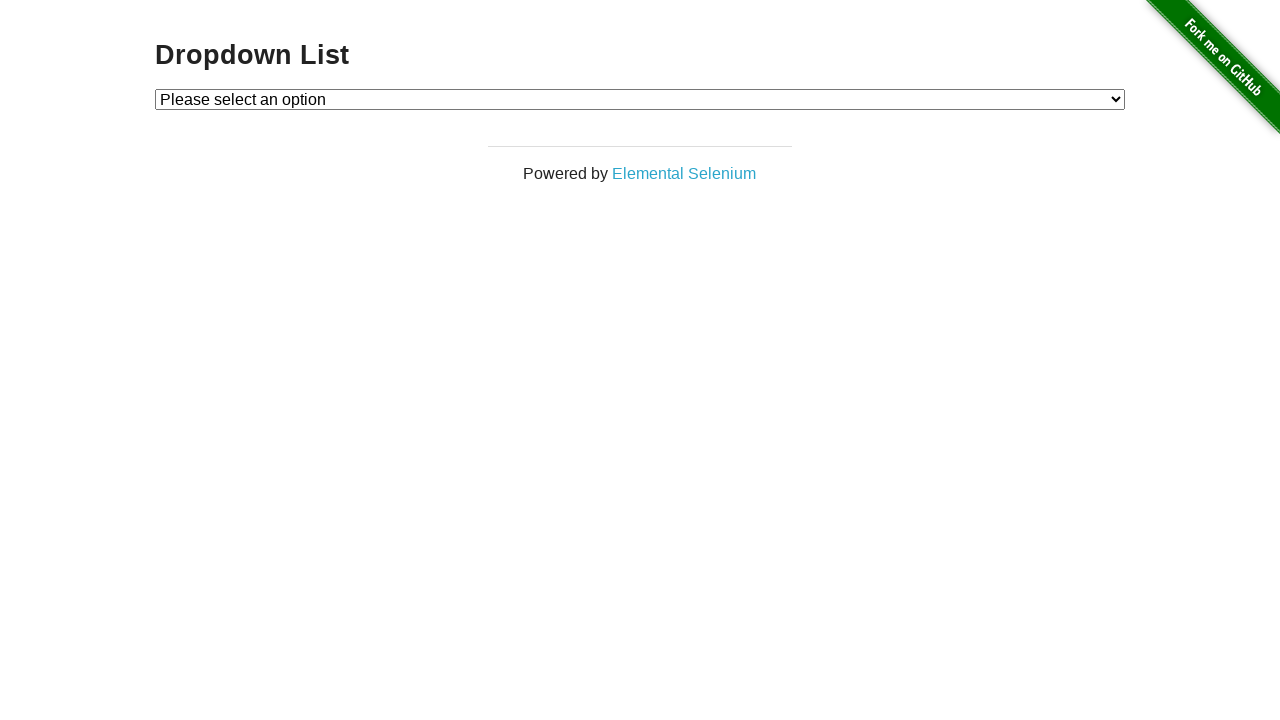

Selected 'Option 1' from dropdown menu on #dropdown
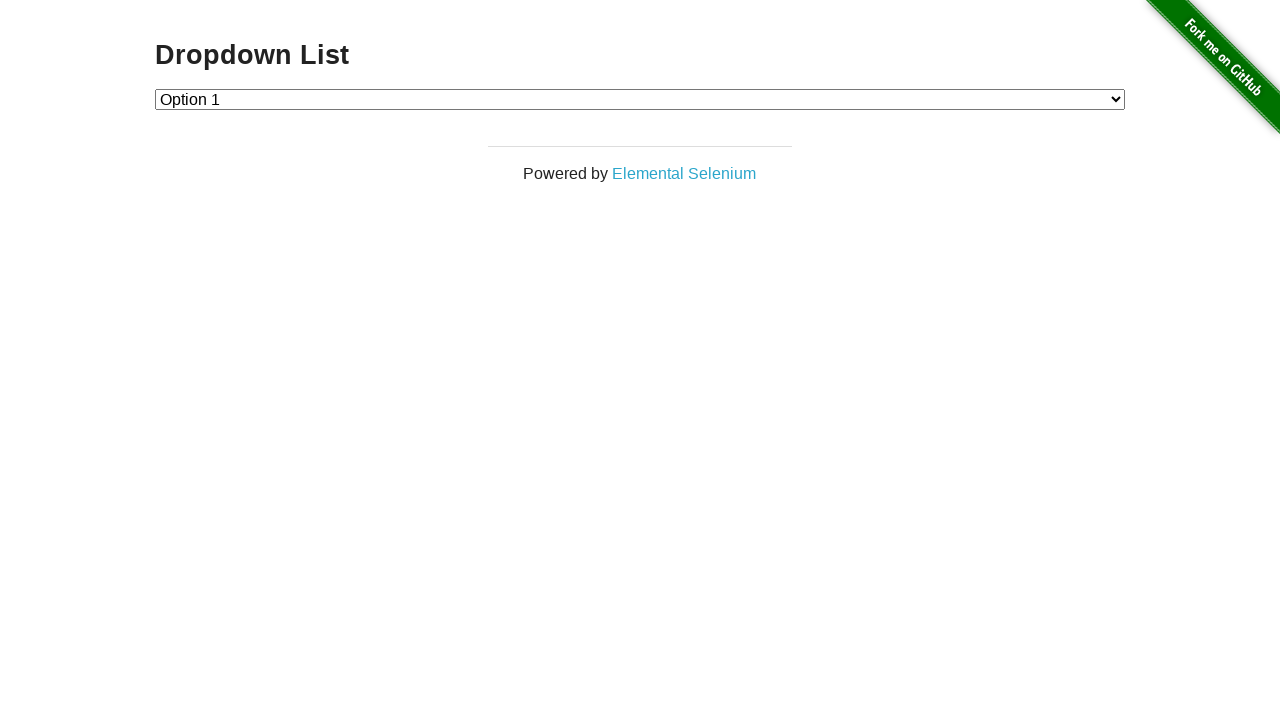

Retrieved selected dropdown value
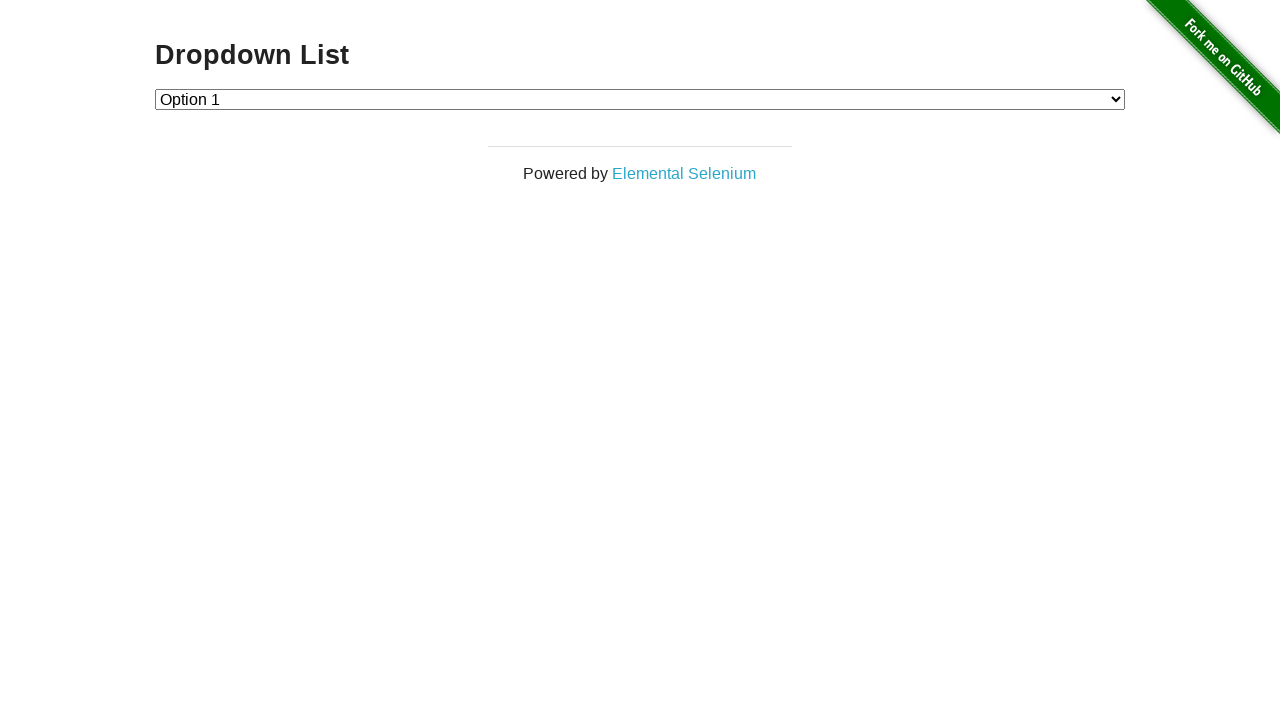

Verified that Option 1 (value '1') is selected
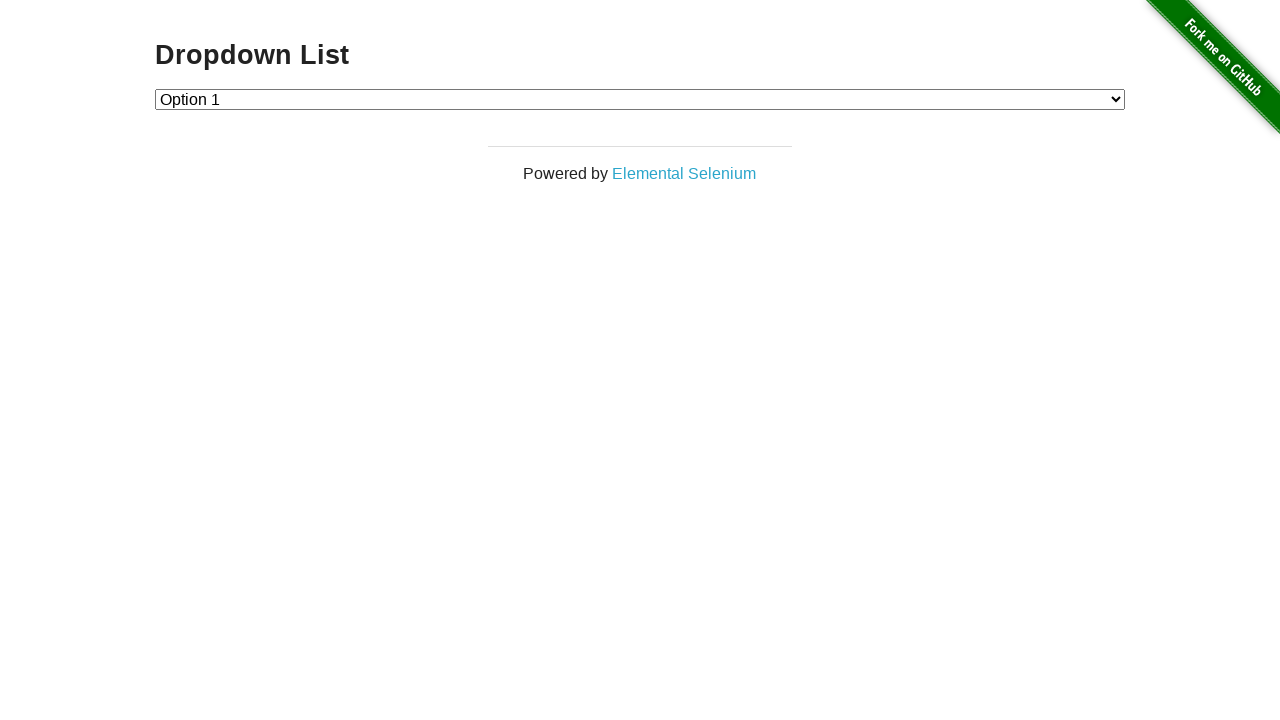

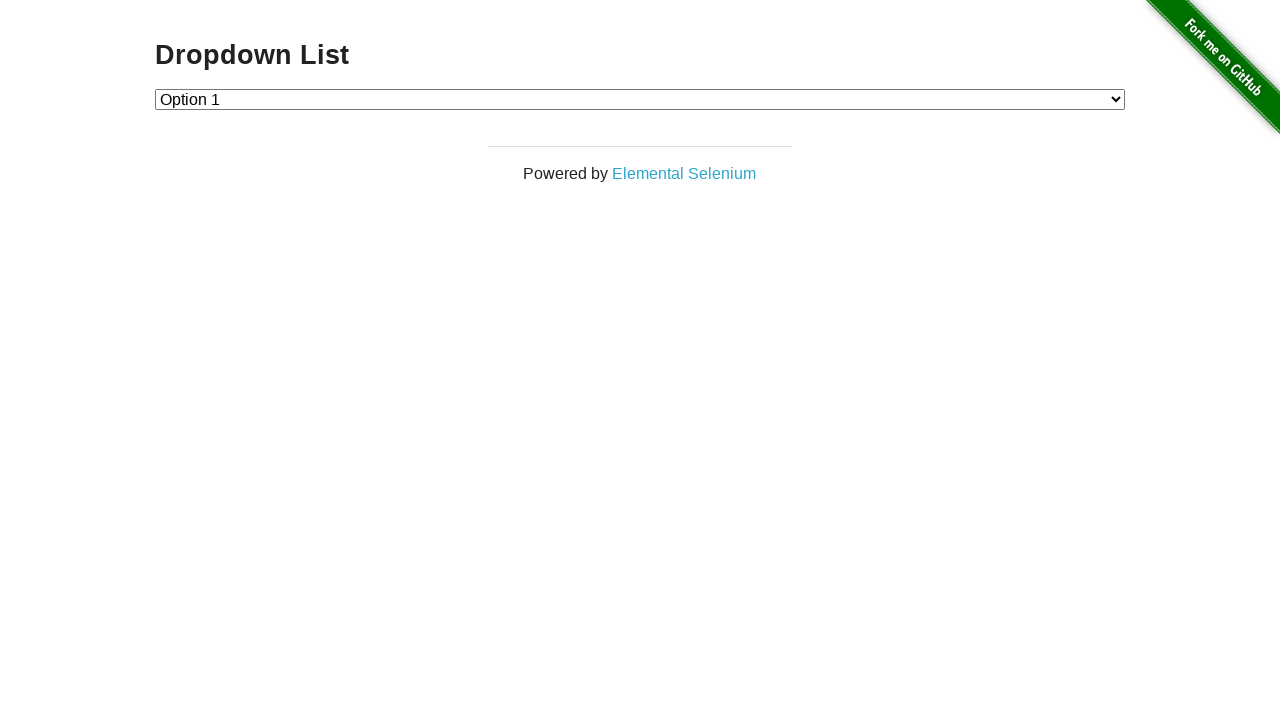